Tests nested frame navigation by clicking the Nested Frames link and switching to the middle frame within the top frame to access content

Starting URL: https://the-internet.herokuapp.com/

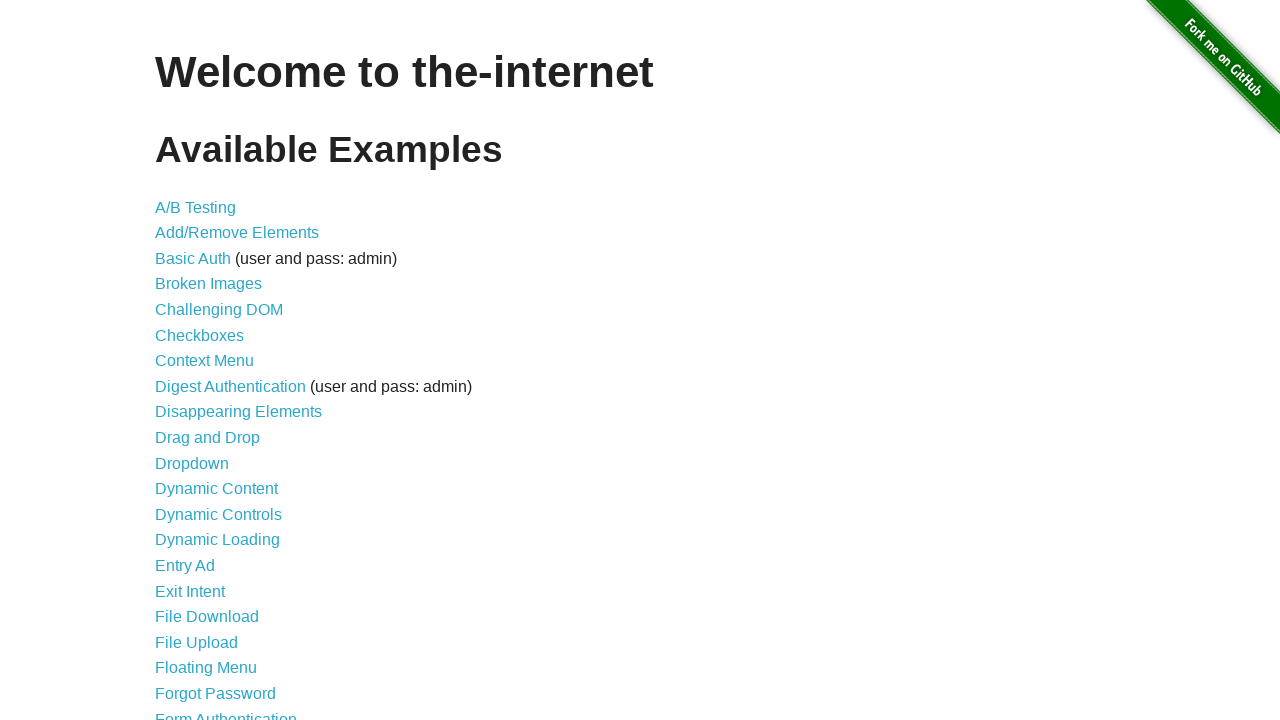

Clicked on Nested Frames link at (210, 395) on a[href='/nested_frames']
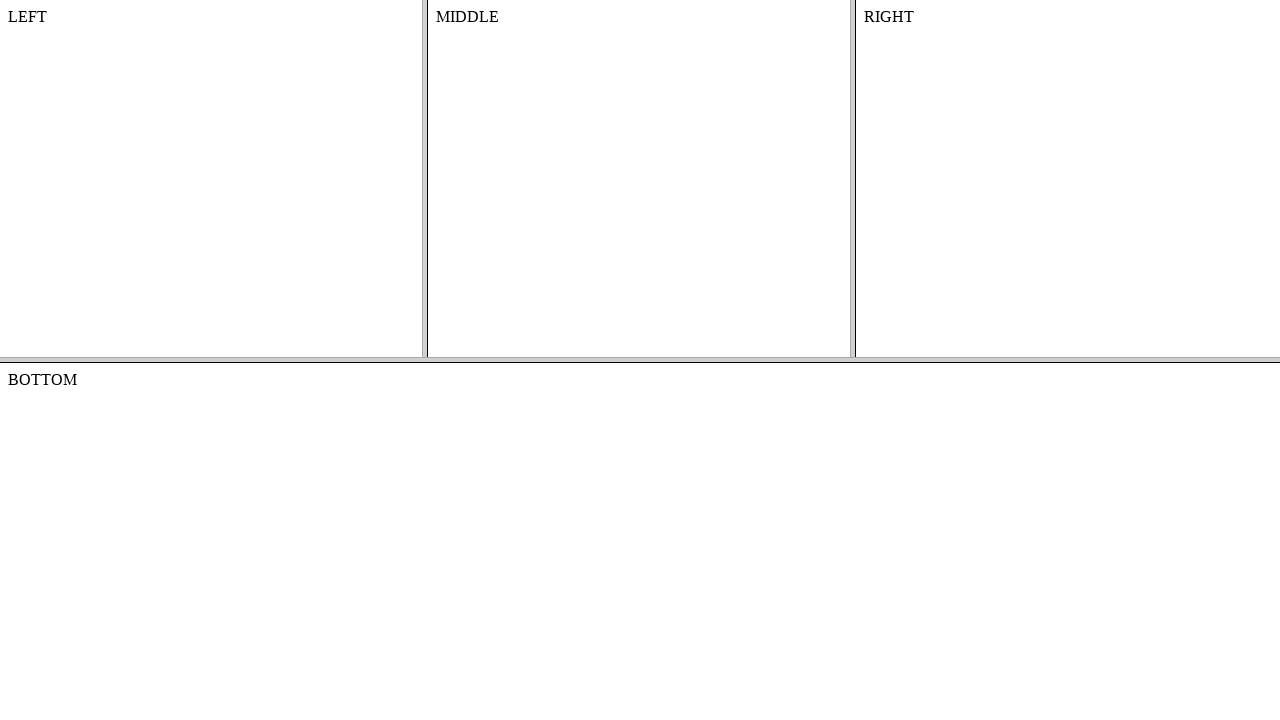

Located and switched to top frame
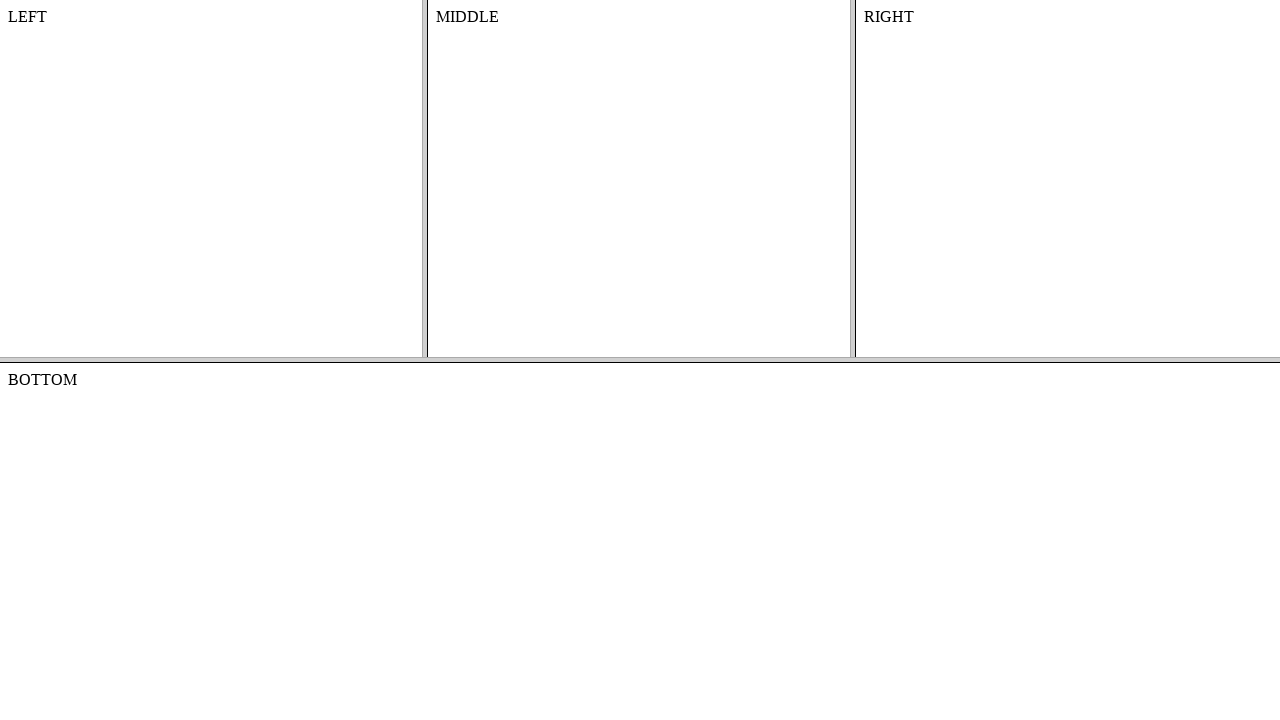

Located middle frame within the top frame
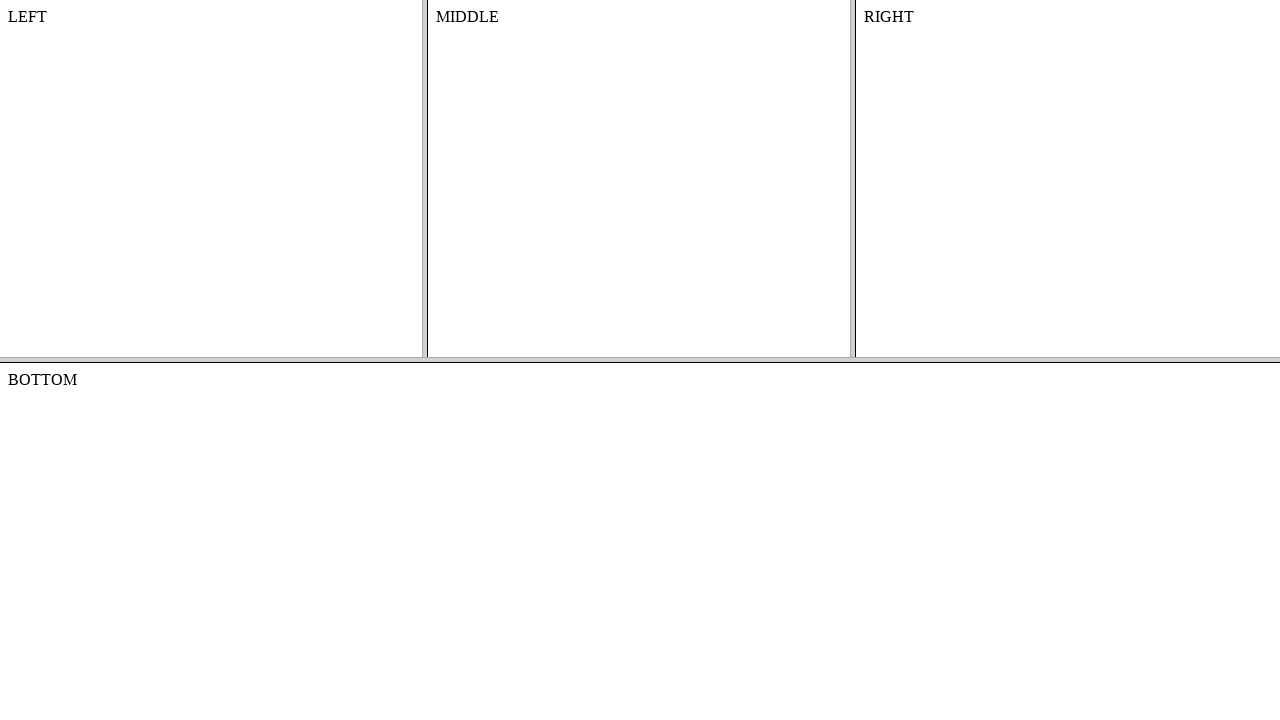

Retrieved text content from middle frame
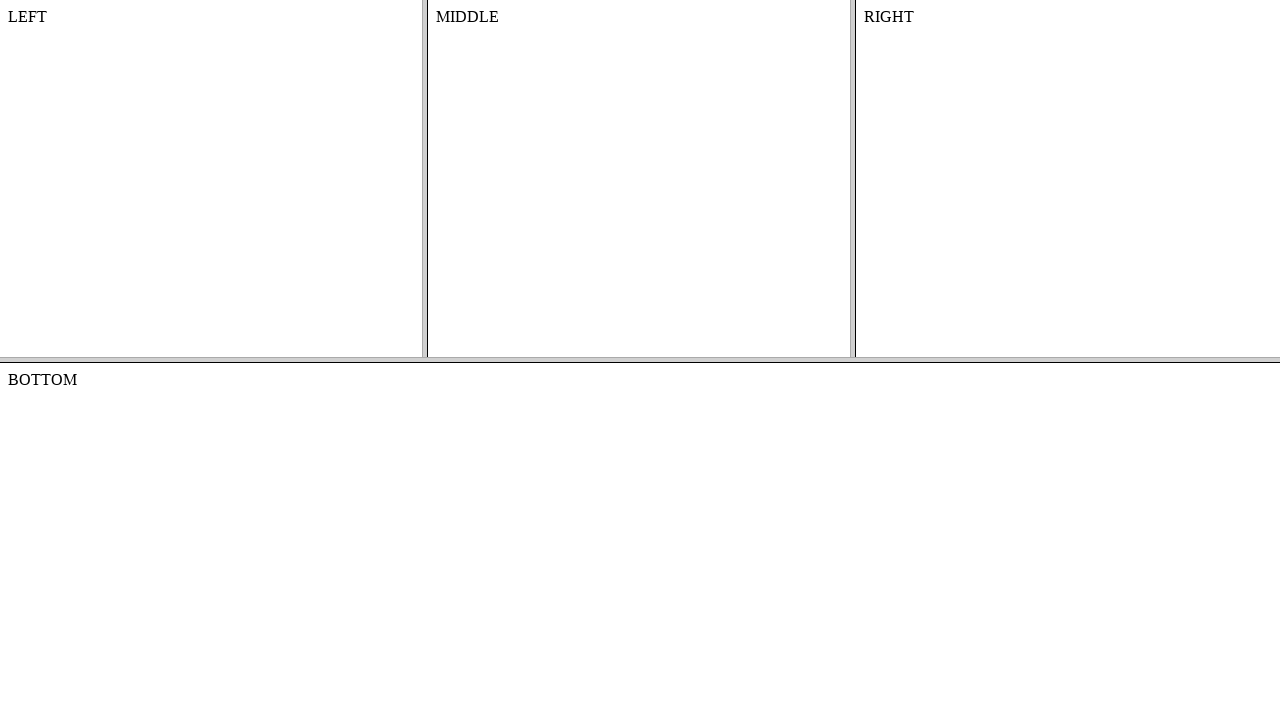

Printed content text to console
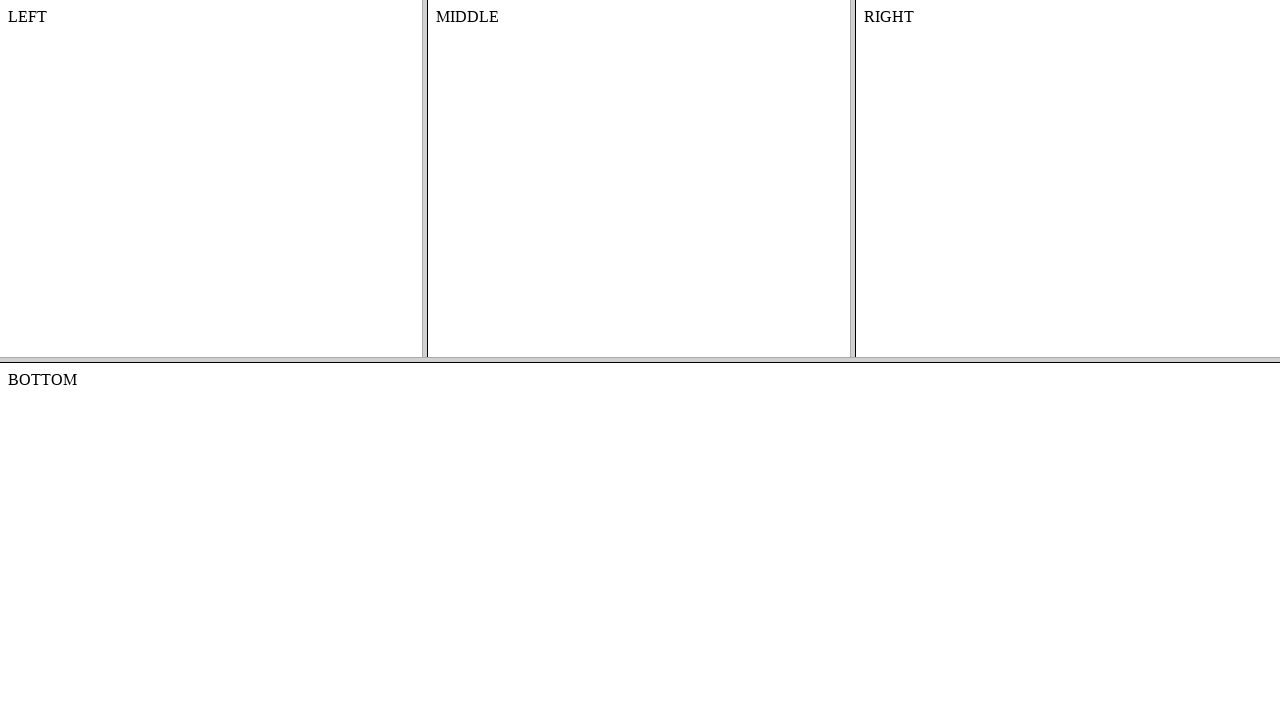

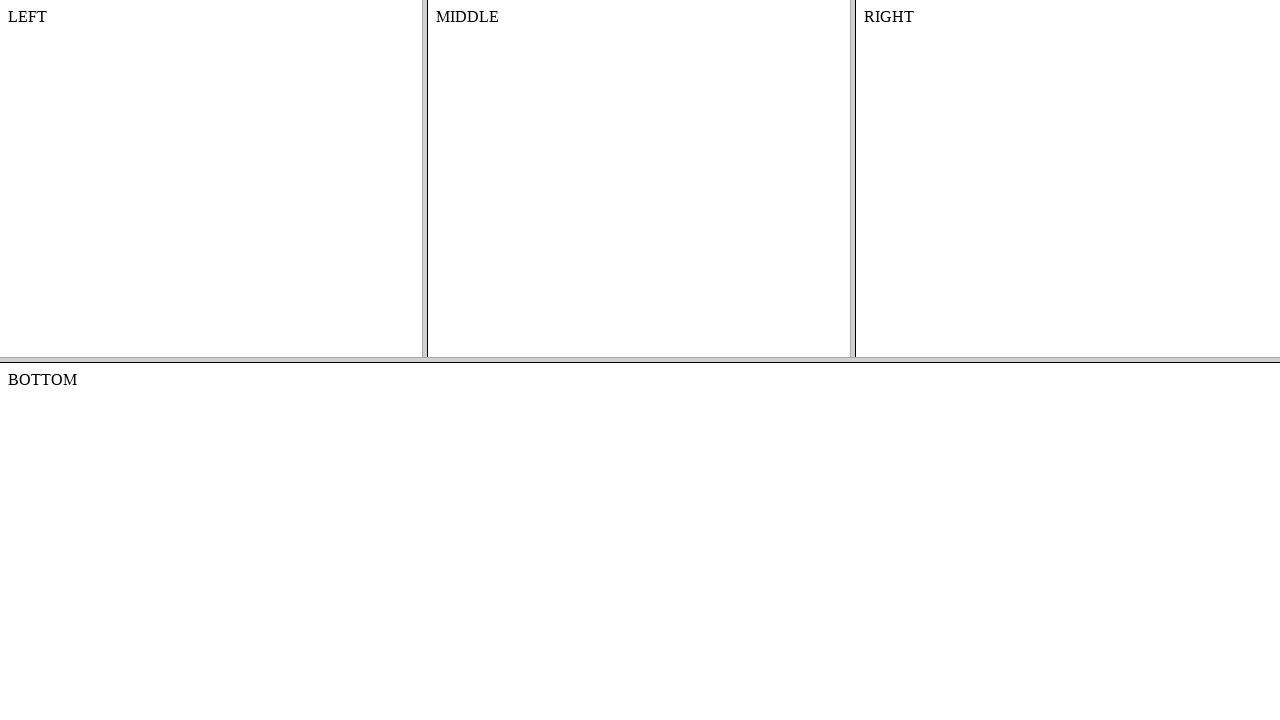